Tests JavaScript prompt popup handling by clicking a button to trigger the prompt, entering text, accepting it, and verifying the result

Starting URL: https://the-internet.herokuapp.com/javascript_alerts

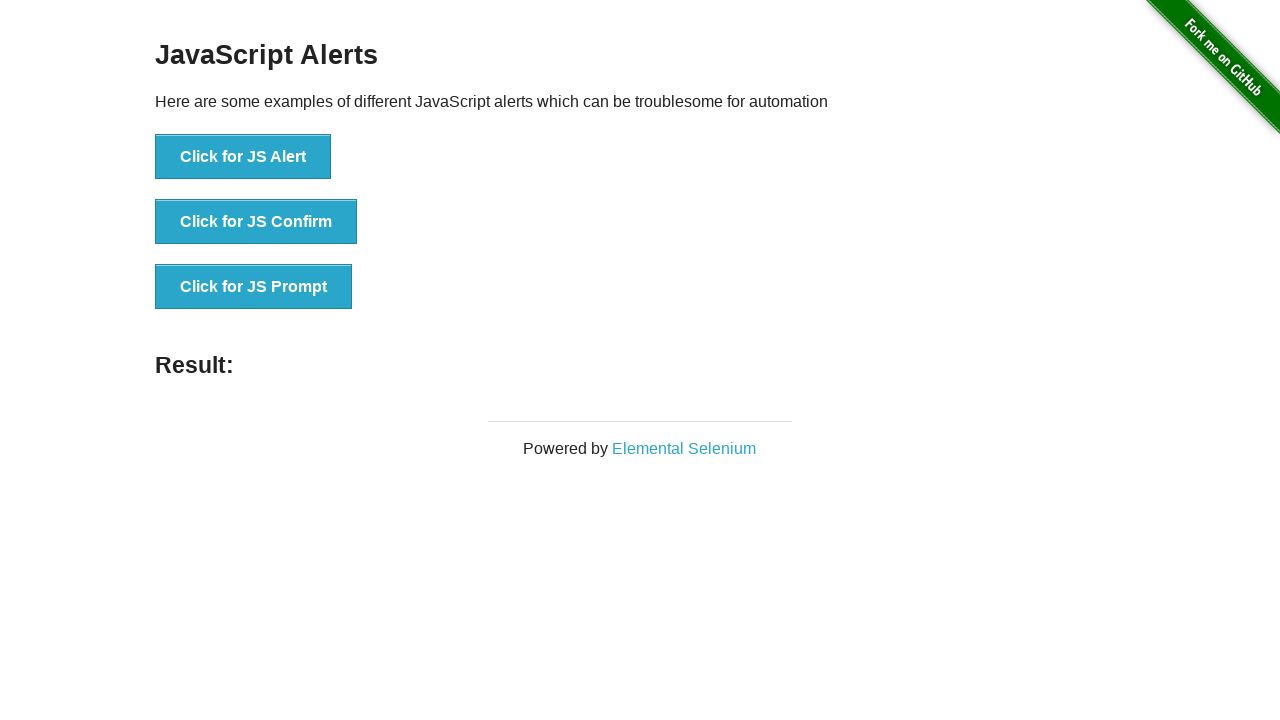

Clicked button to trigger JS prompt at (254, 287) on xpath=//button[text()='Click for JS Prompt']
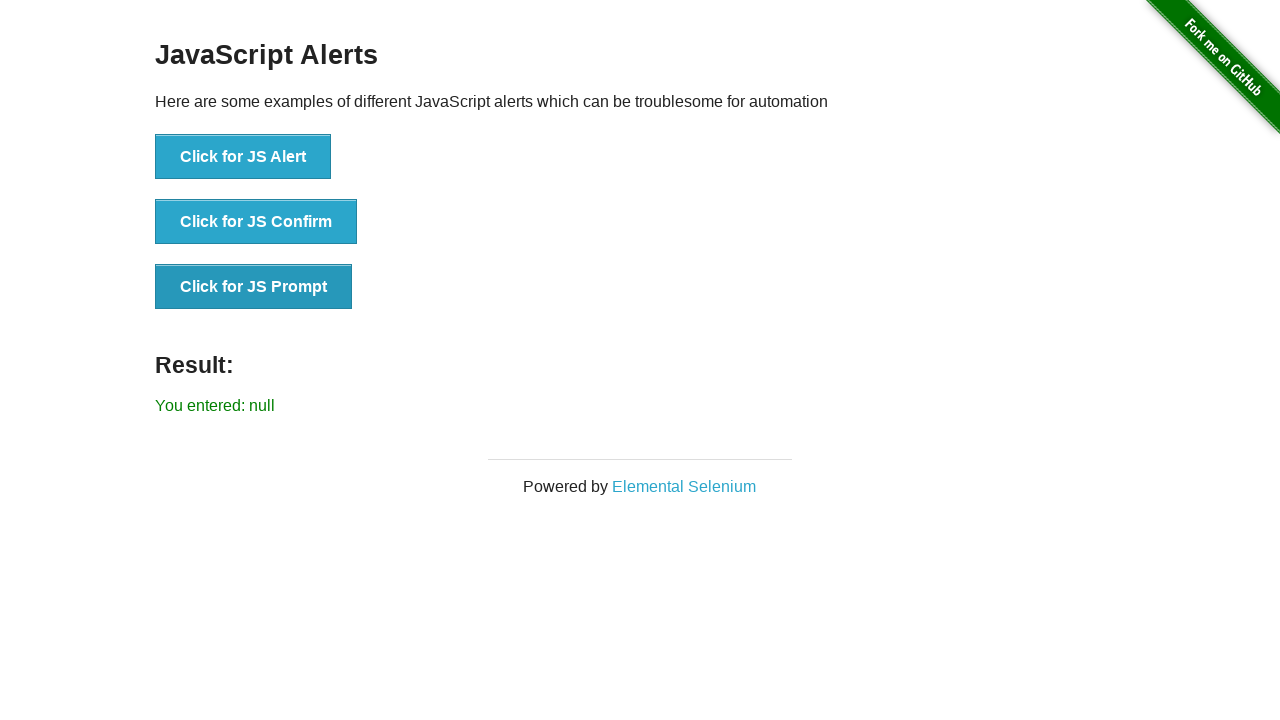

Set up dialog handler to accept with 'selenium' text
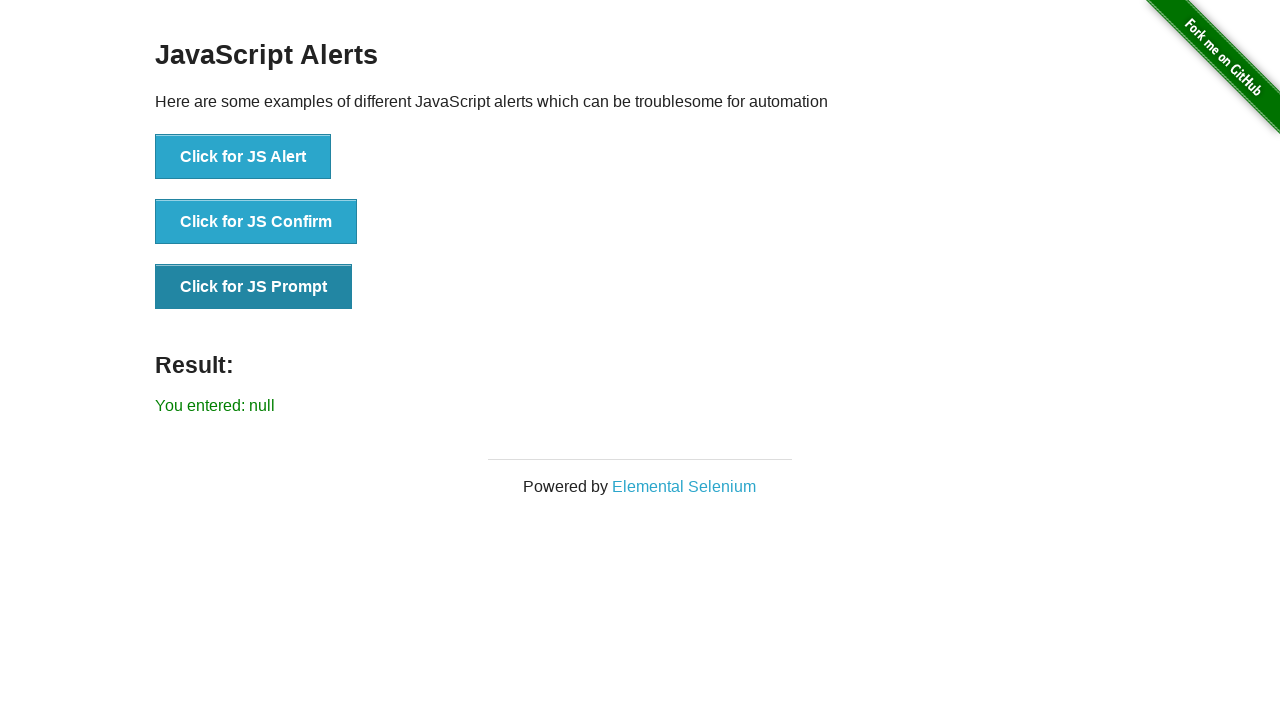

Clicked button again to trigger prompt dialog at (254, 287) on xpath=//button[text()='Click for JS Prompt']
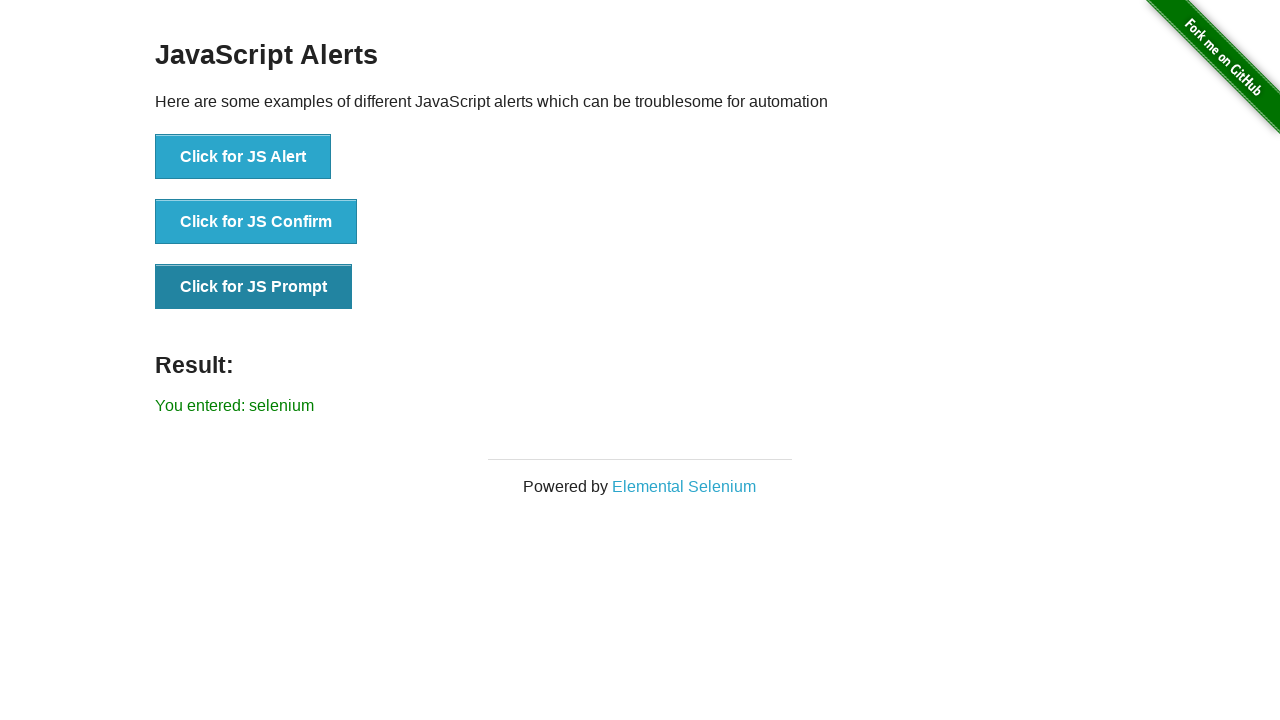

Verified result text is displayed
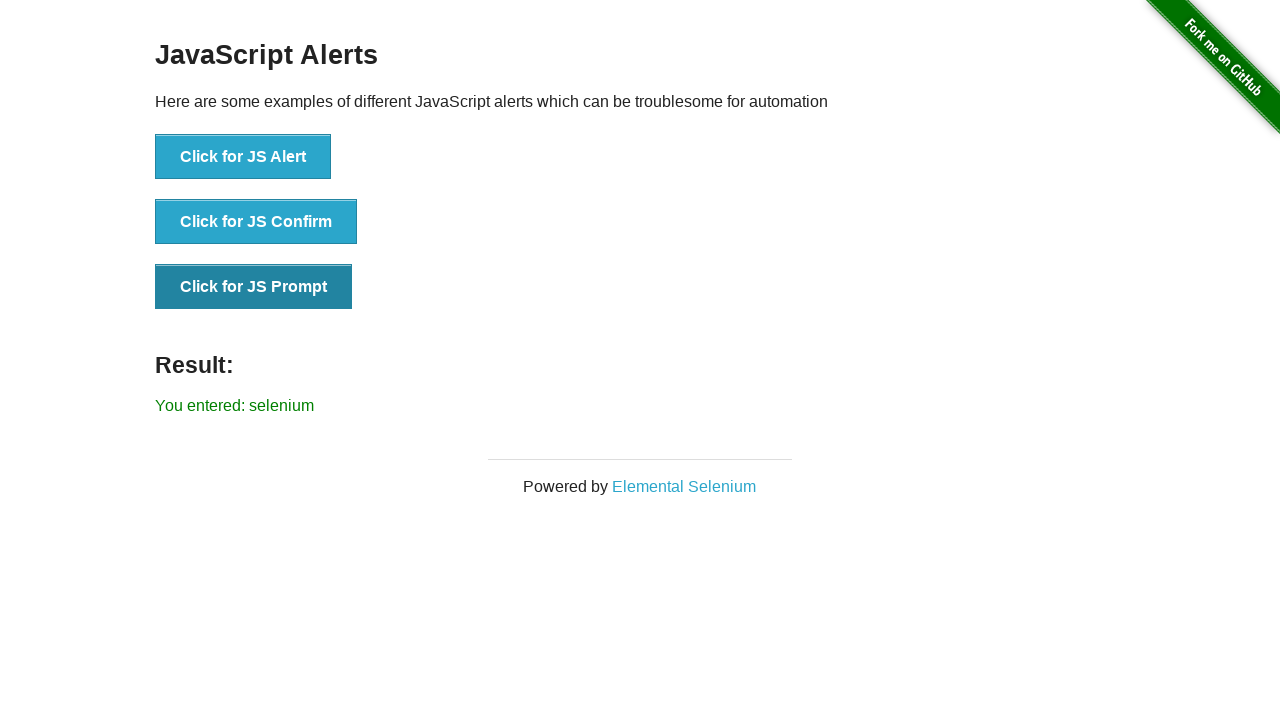

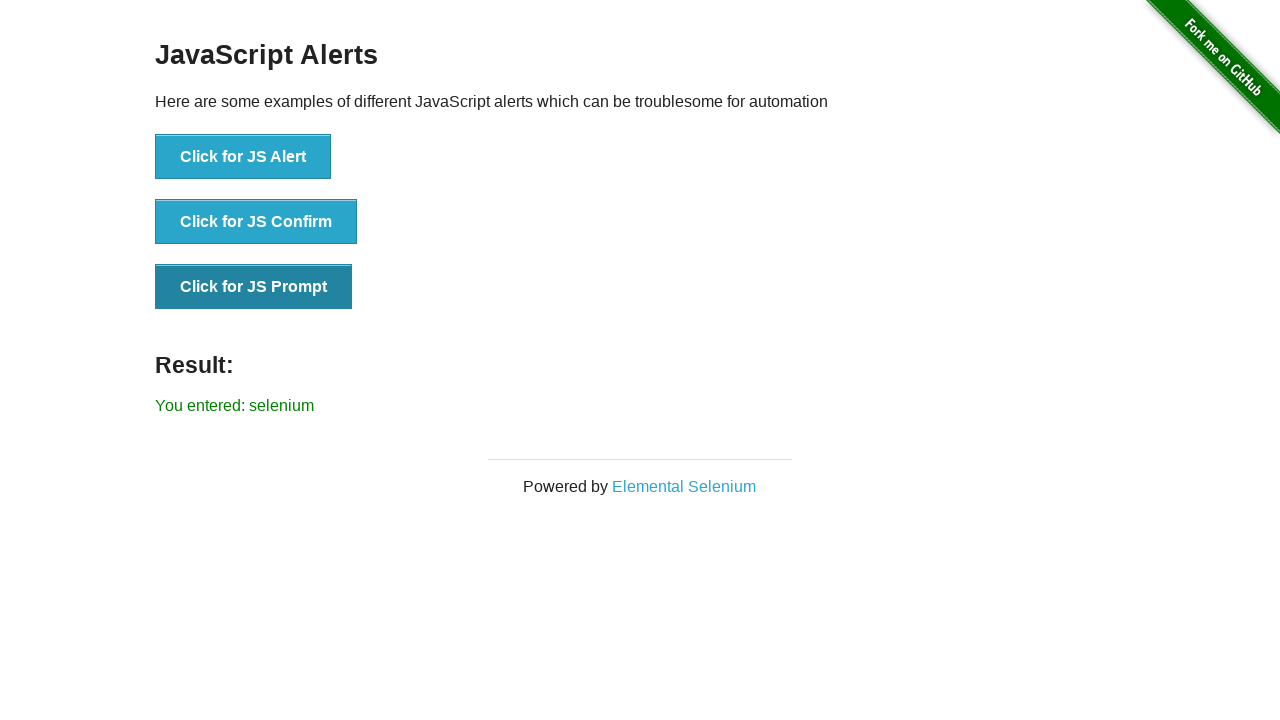